Validates that the current URL matches the expected Matalan URL

Starting URL: https://www.matalan.co.uk/

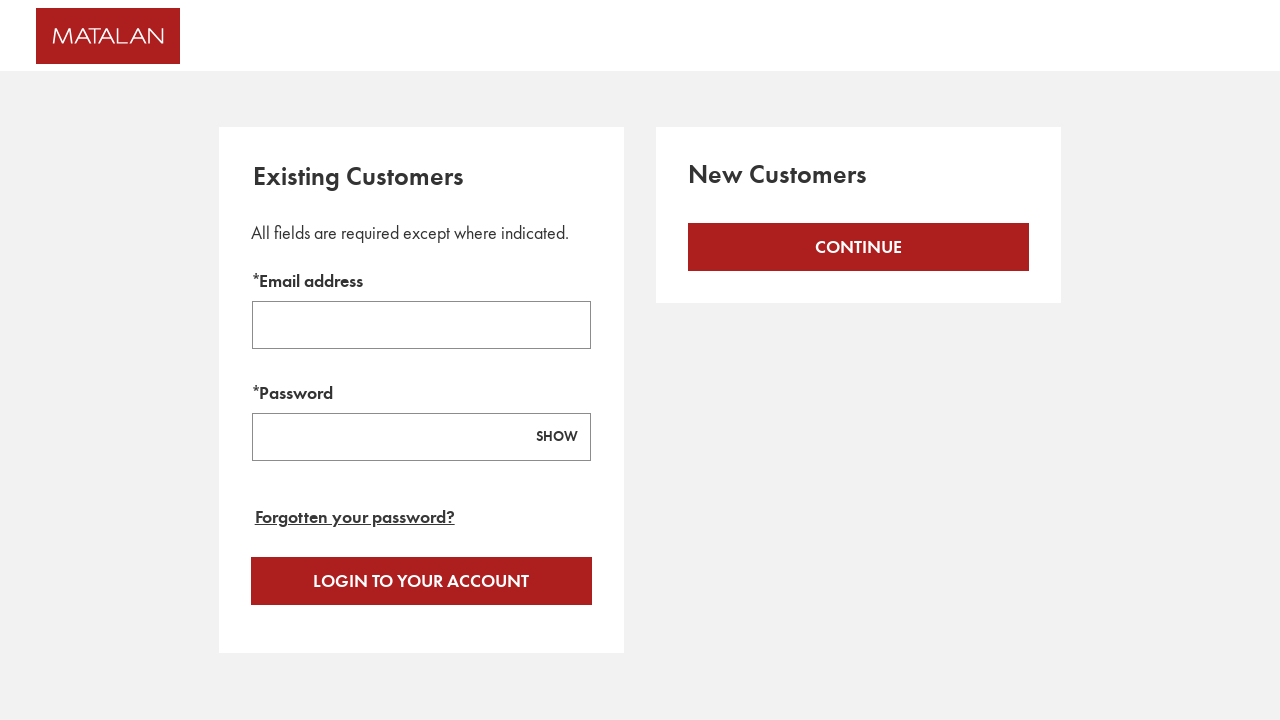

Retrieved current URL from page
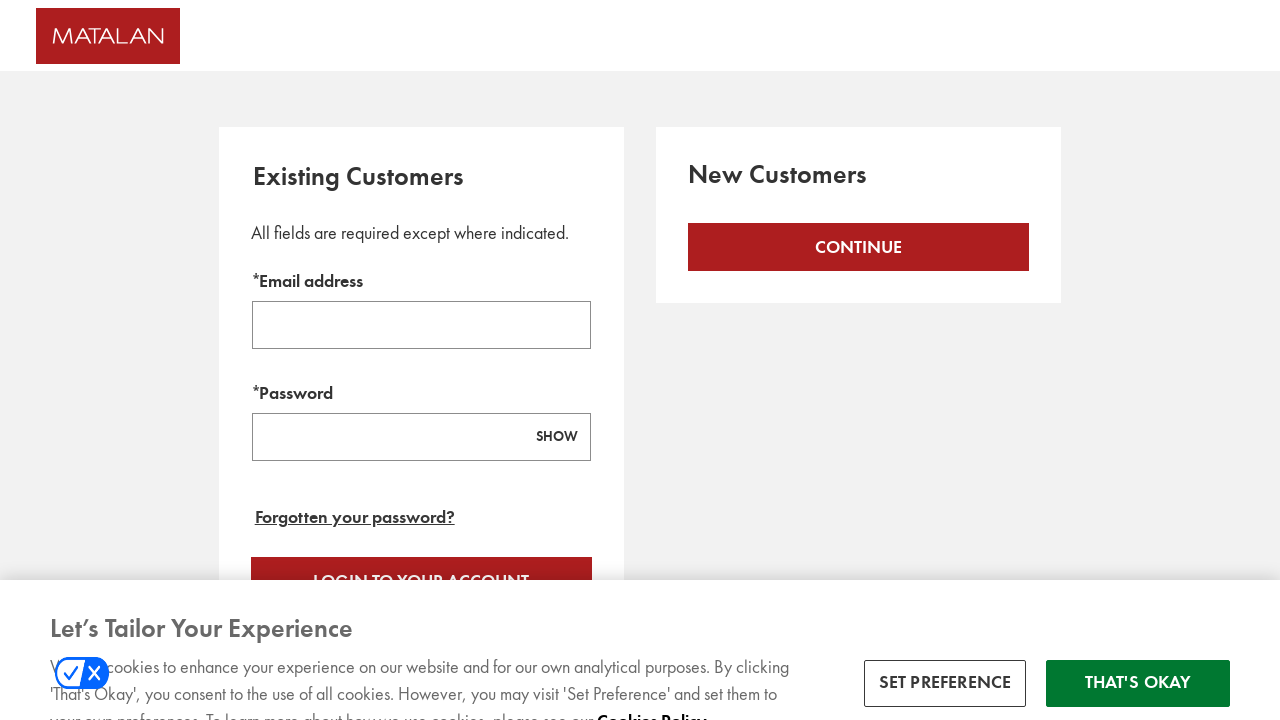

Validated that current URL matches expected Matalan URL
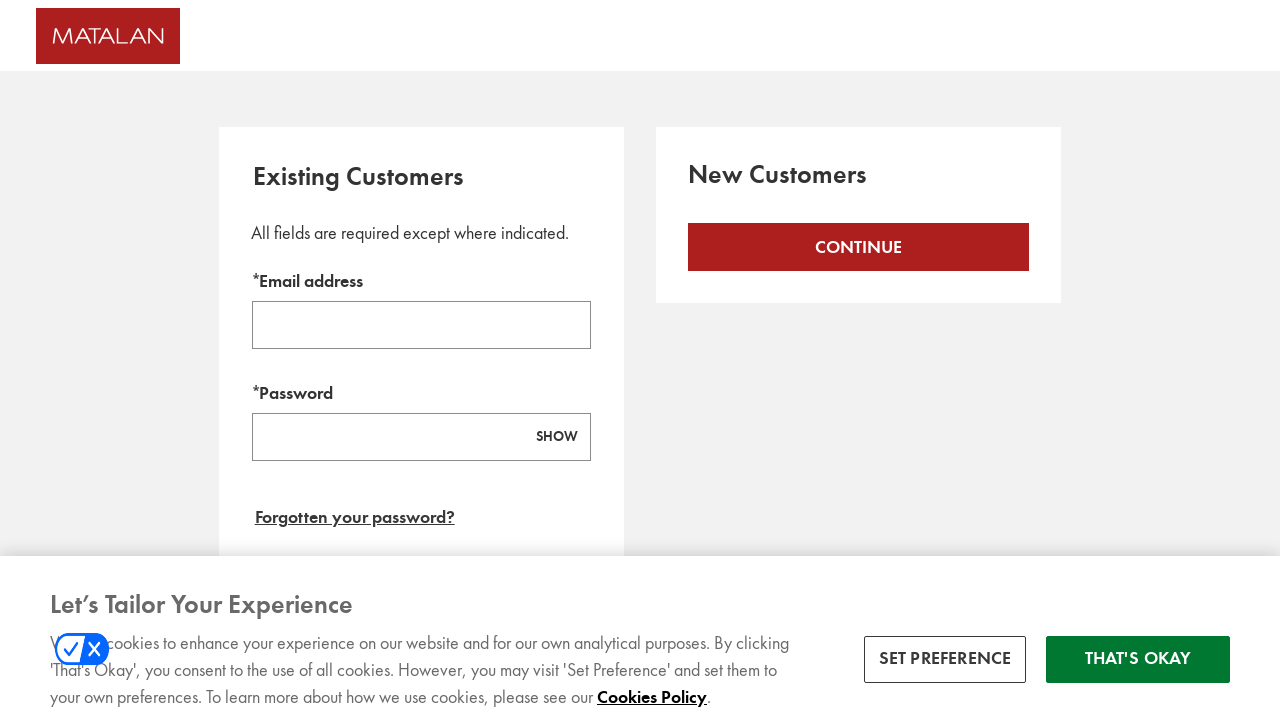

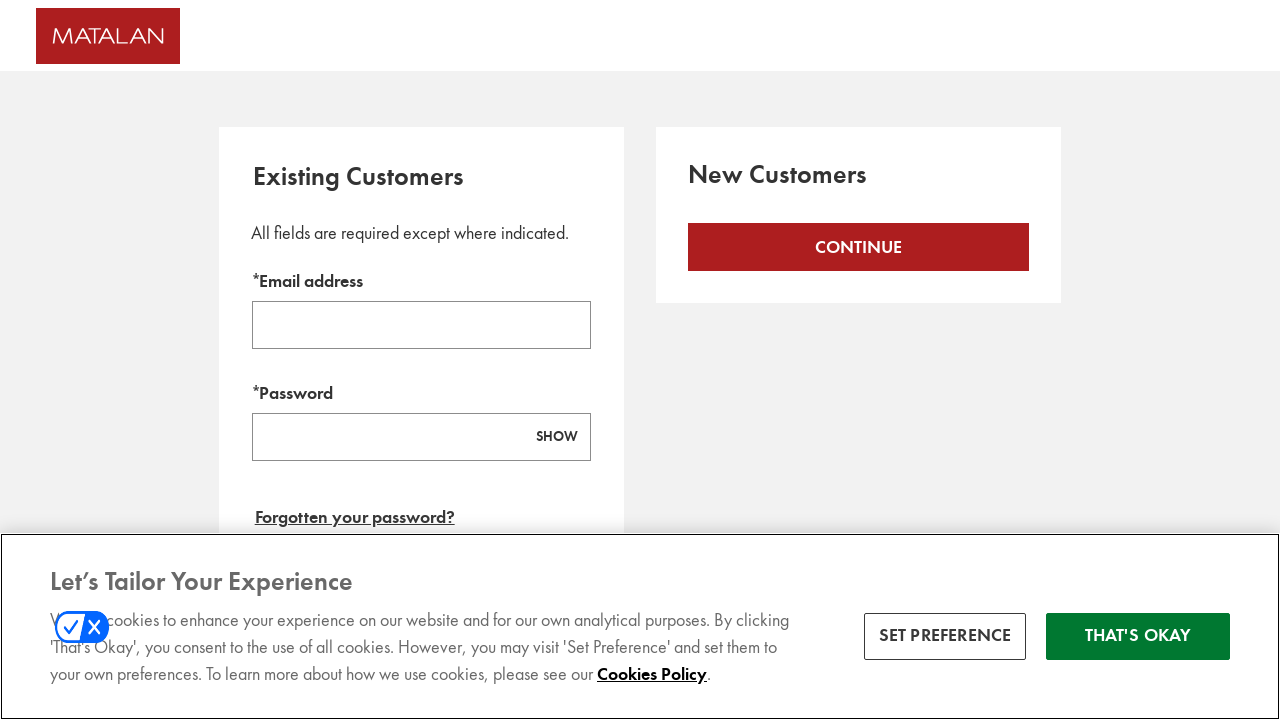